Tests drag and drop functionality by dragging a ball element into a gate element

Starting URL: https://learn.javascript.ru/article/mouse-drag-and-drop/ball4/

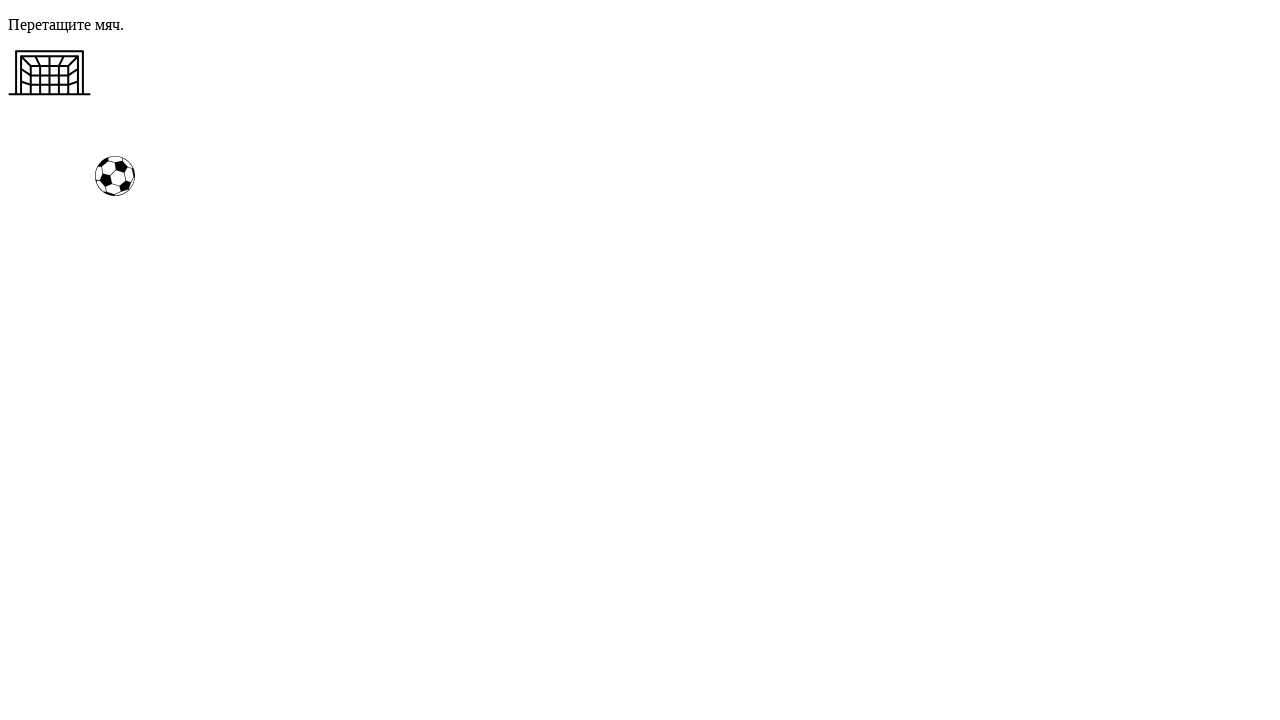

Ball element (#ball) is visible and ready
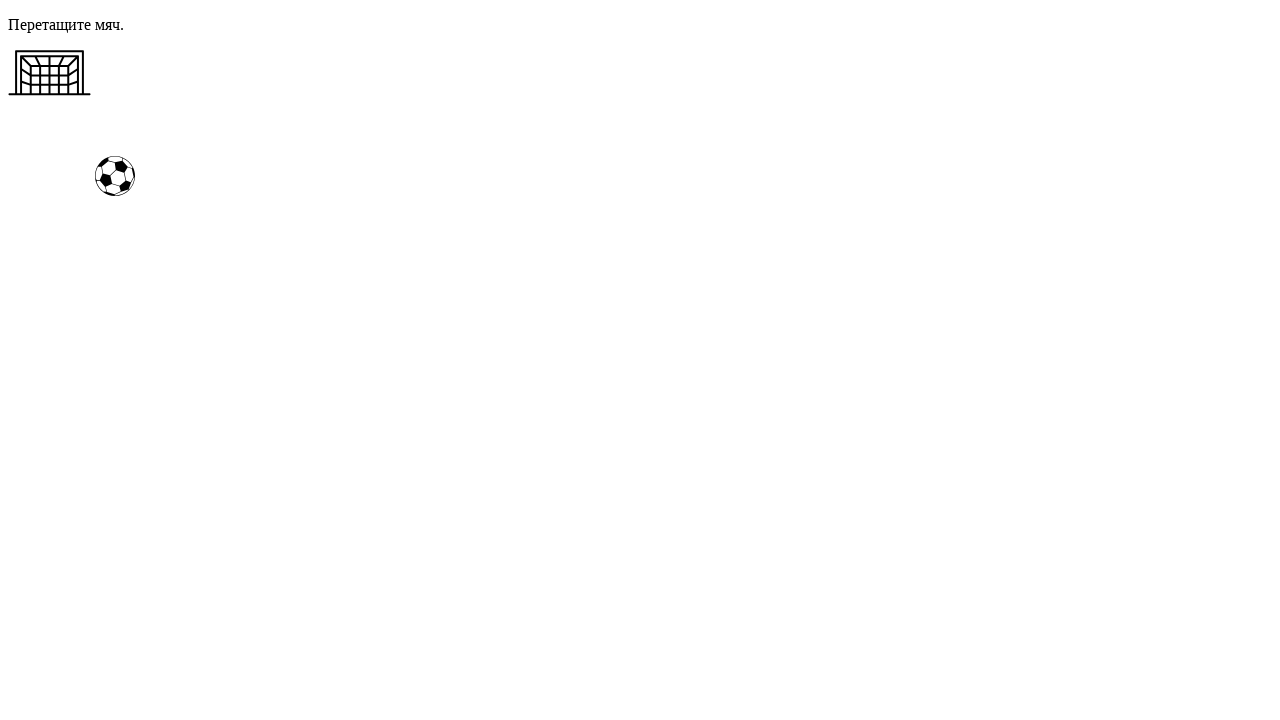

Gate element (#gate) is visible and ready
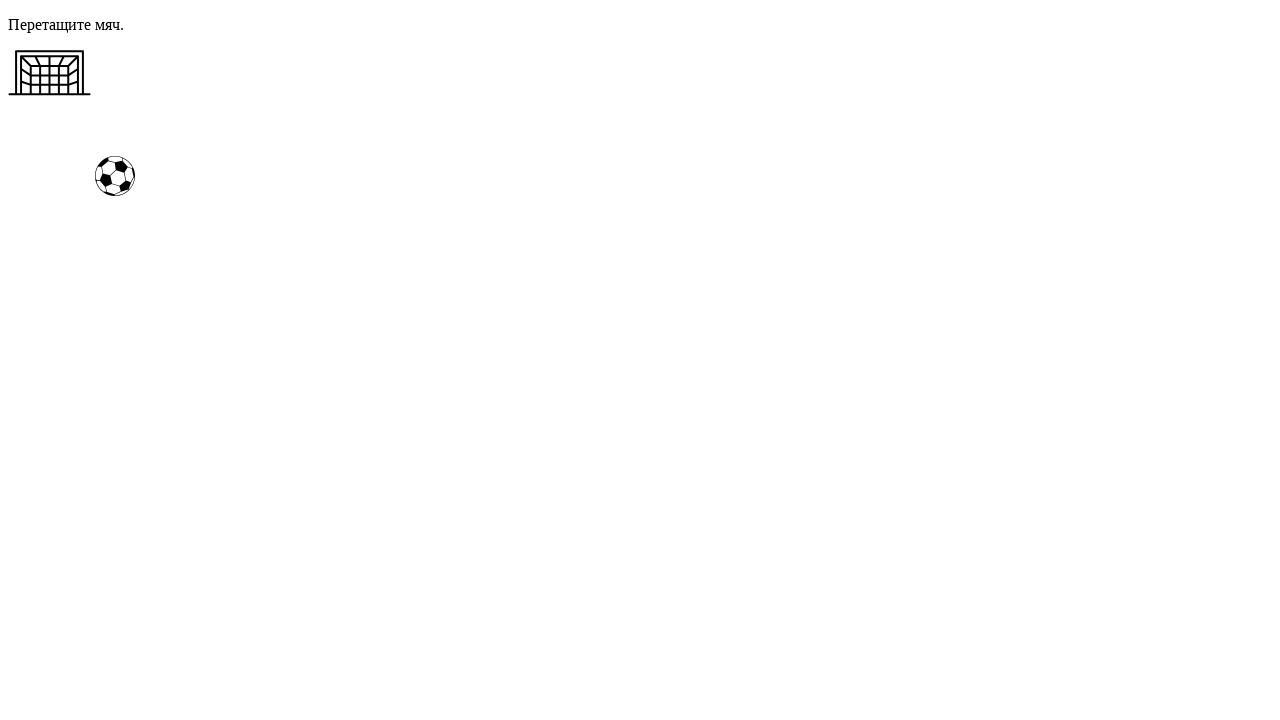

Dragged ball element into gate element at (50, 73)
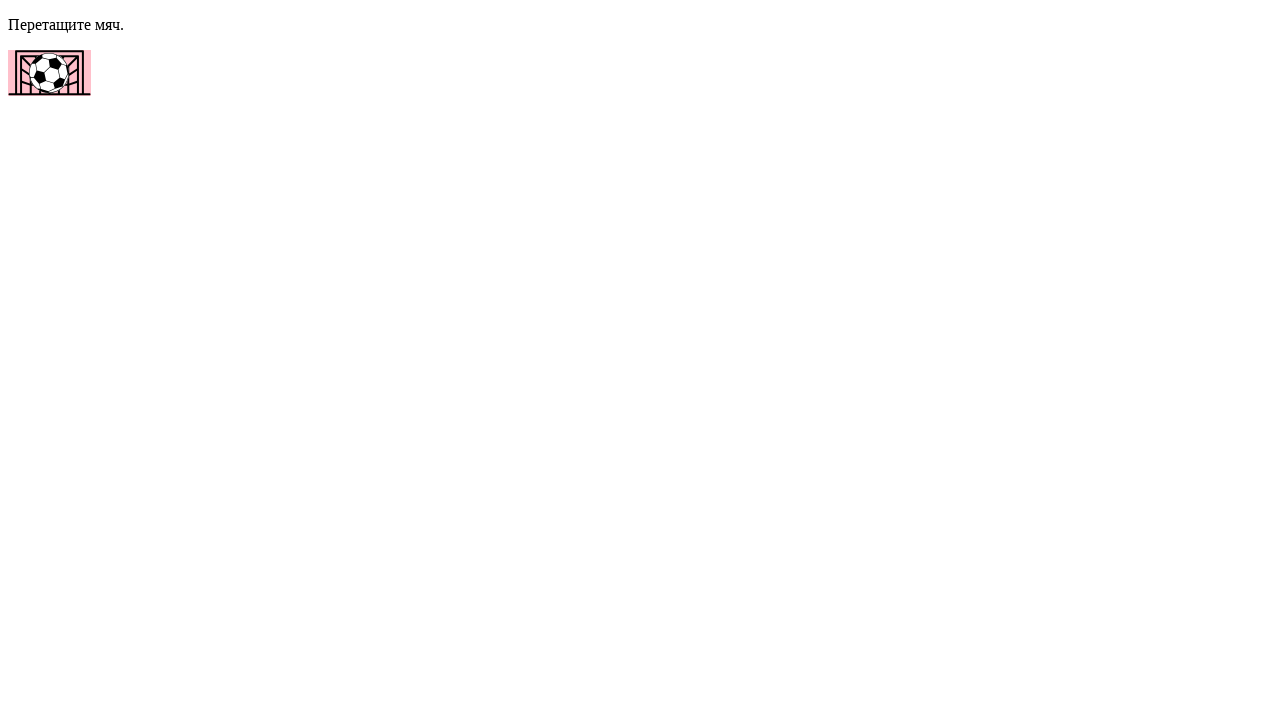

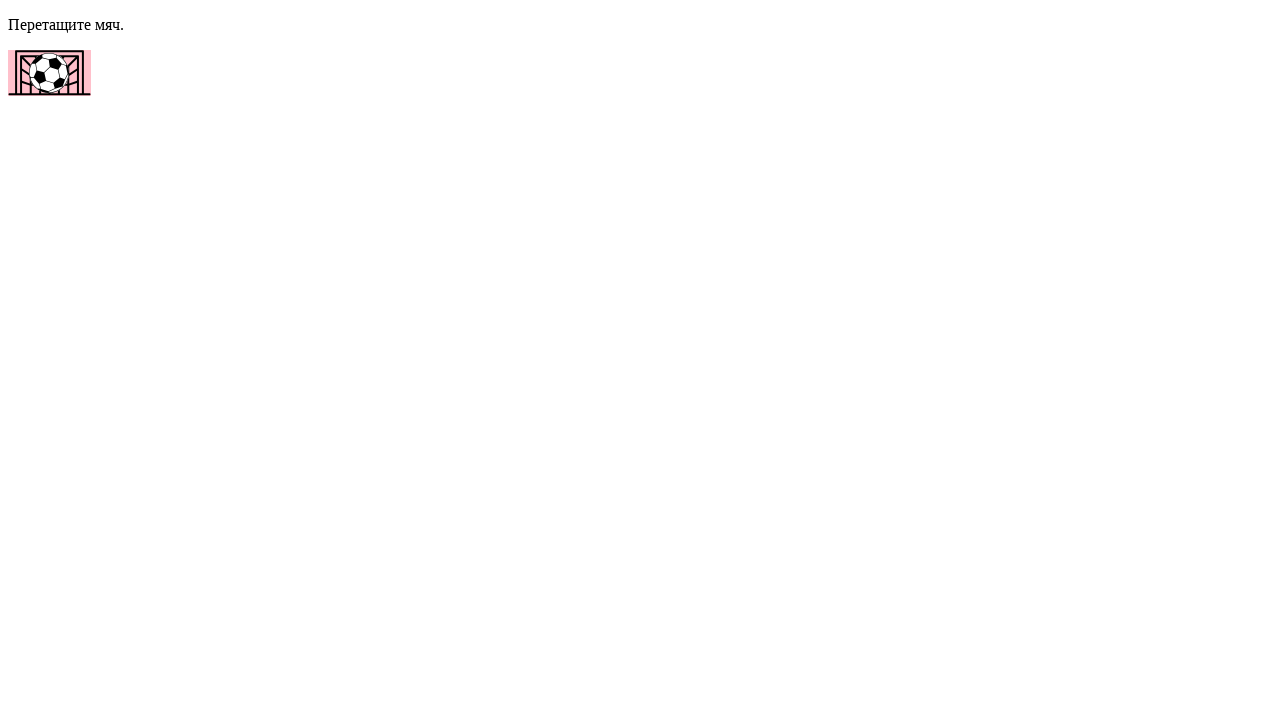